Tests drag and drop functionality by dragging an element to a specific drop zone using multiple approaches

Starting URL: https://marcojakob.github.io/dart-dnd/nested_dropzones/

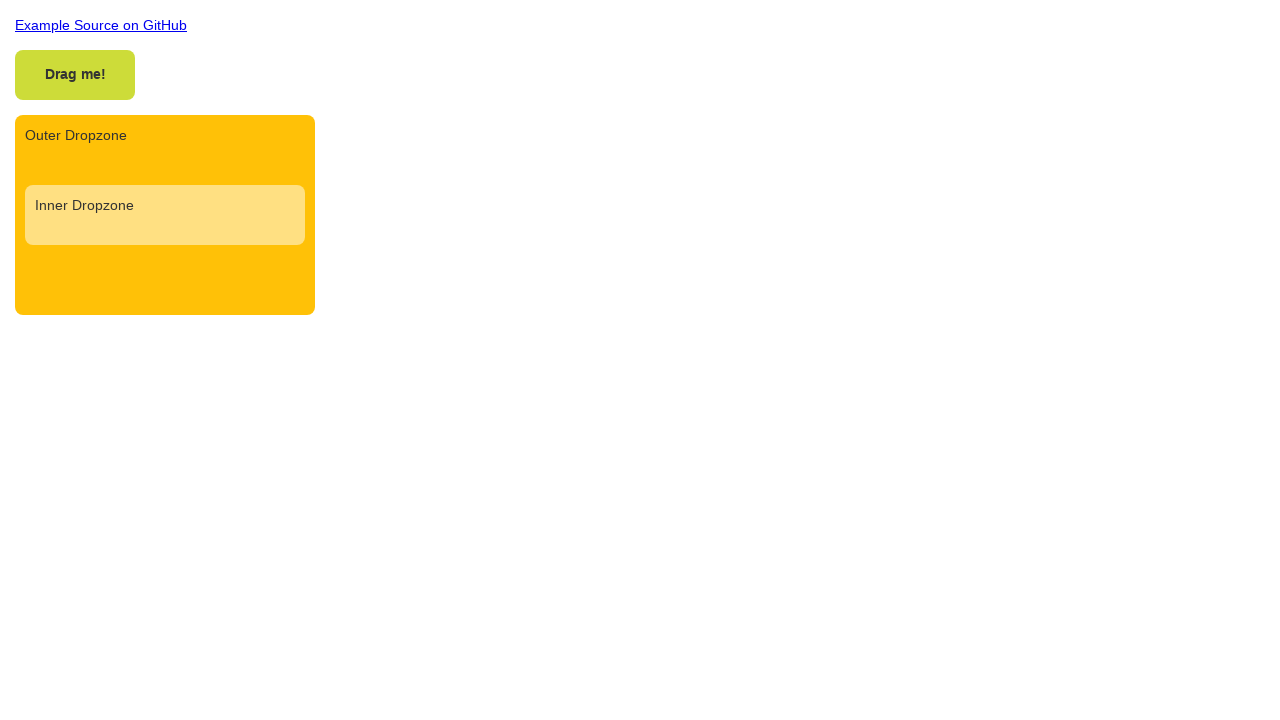

Located draggable element
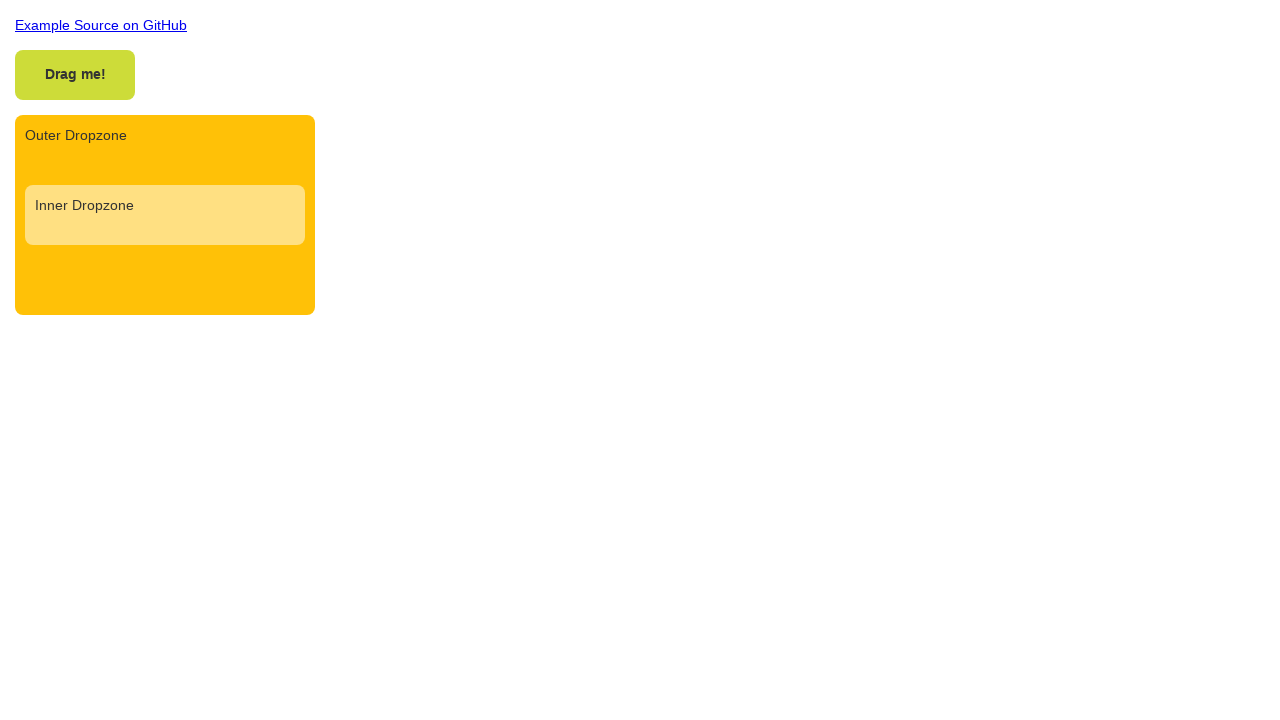

Located drop zone element
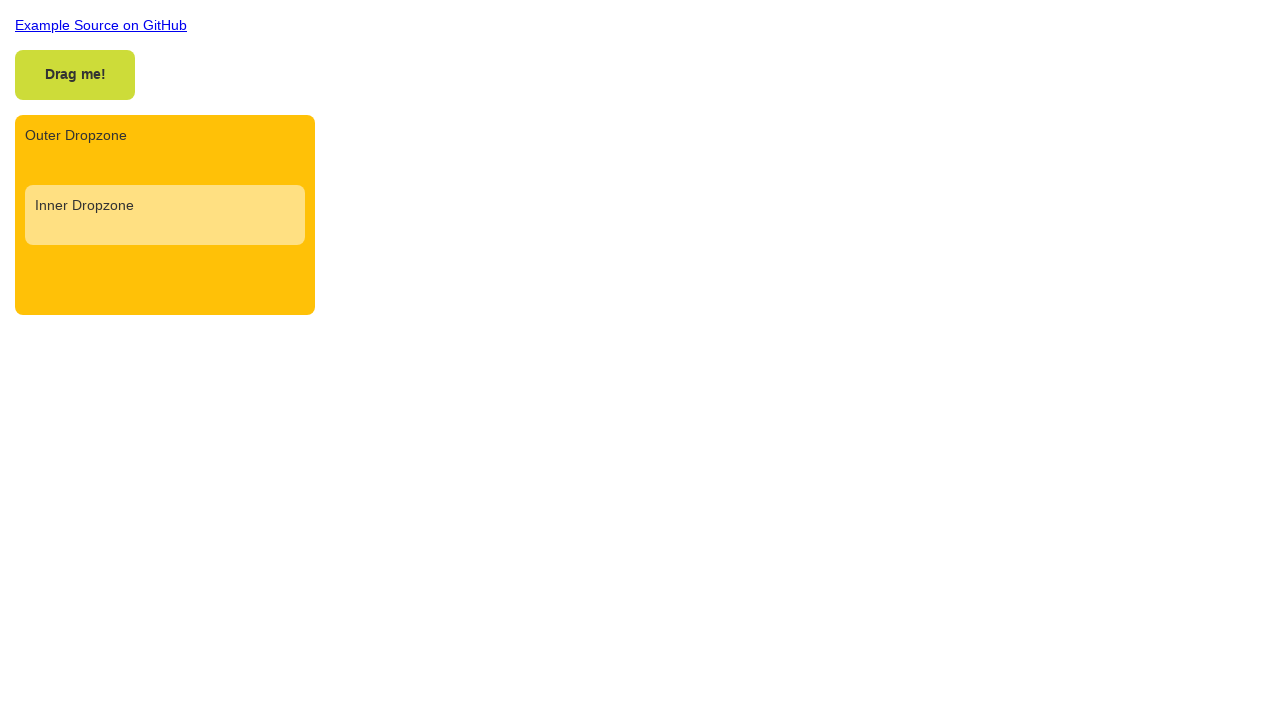

Performed direct drag and drop from draggable element to drop zone at (165, 215)
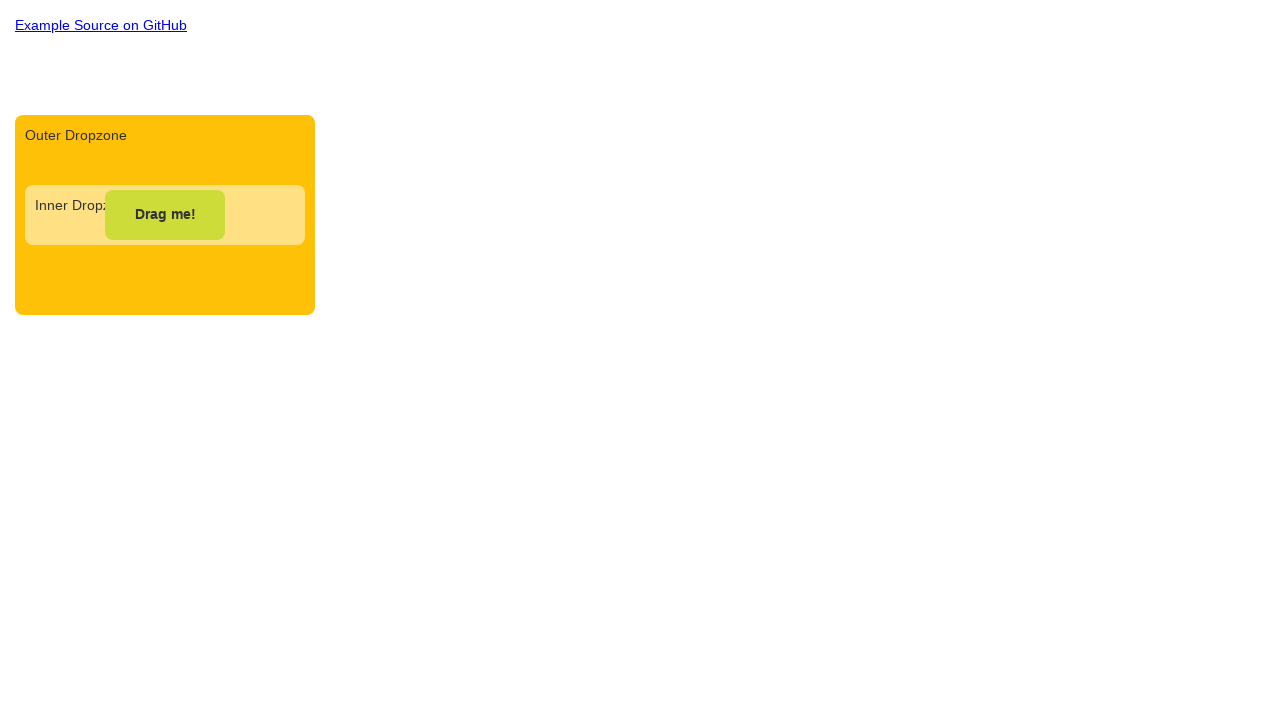

Hovered over draggable element at (165, 215) on .draggable
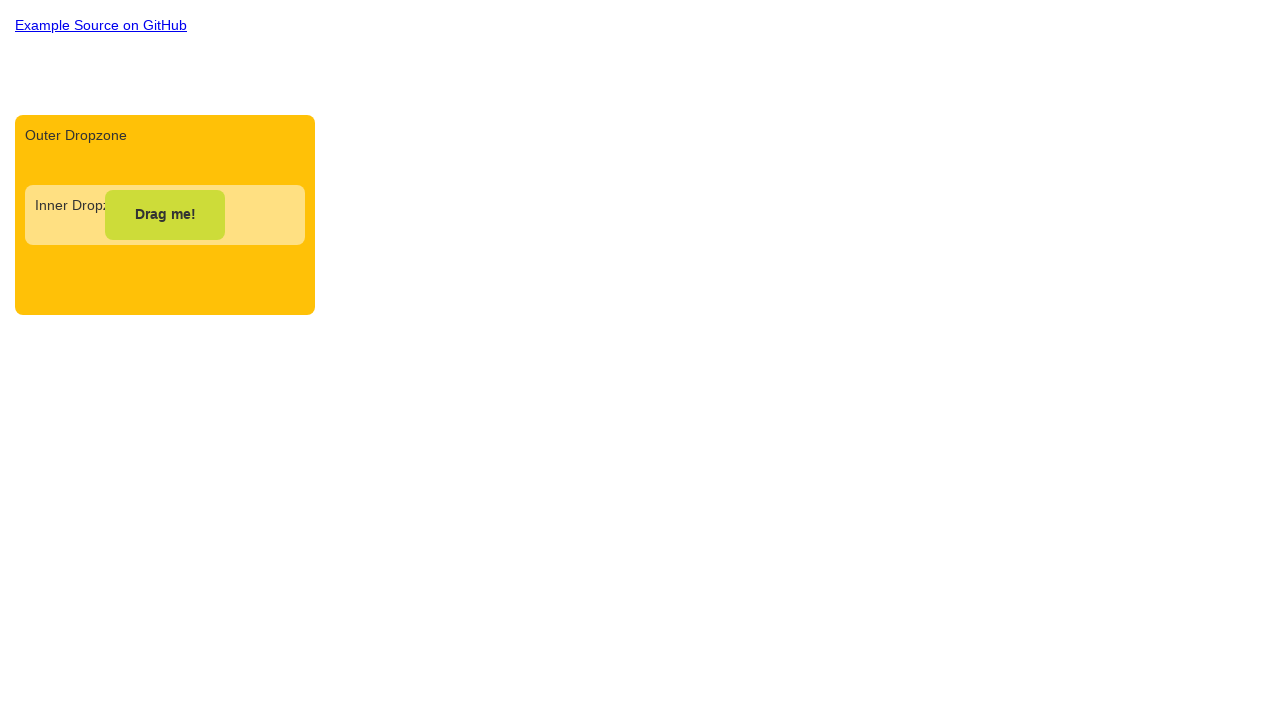

Pressed mouse button down on draggable element at (165, 215)
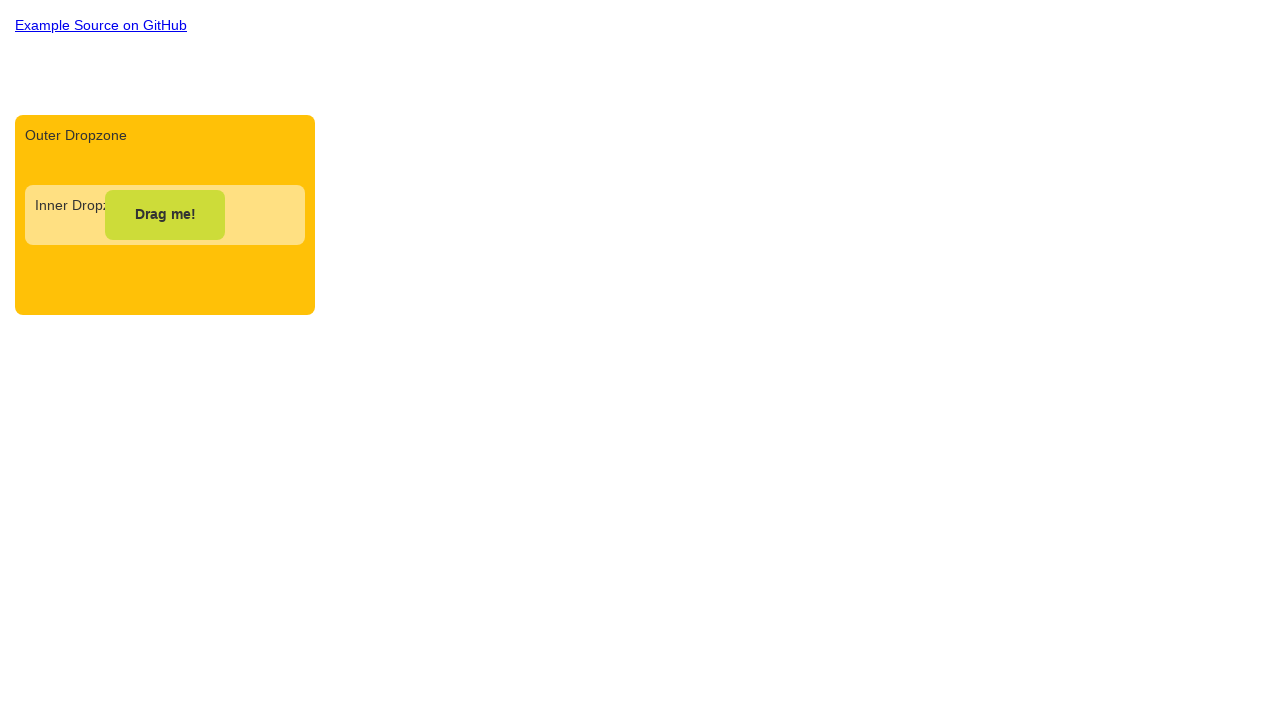

Retrieved bounding box of draggable element
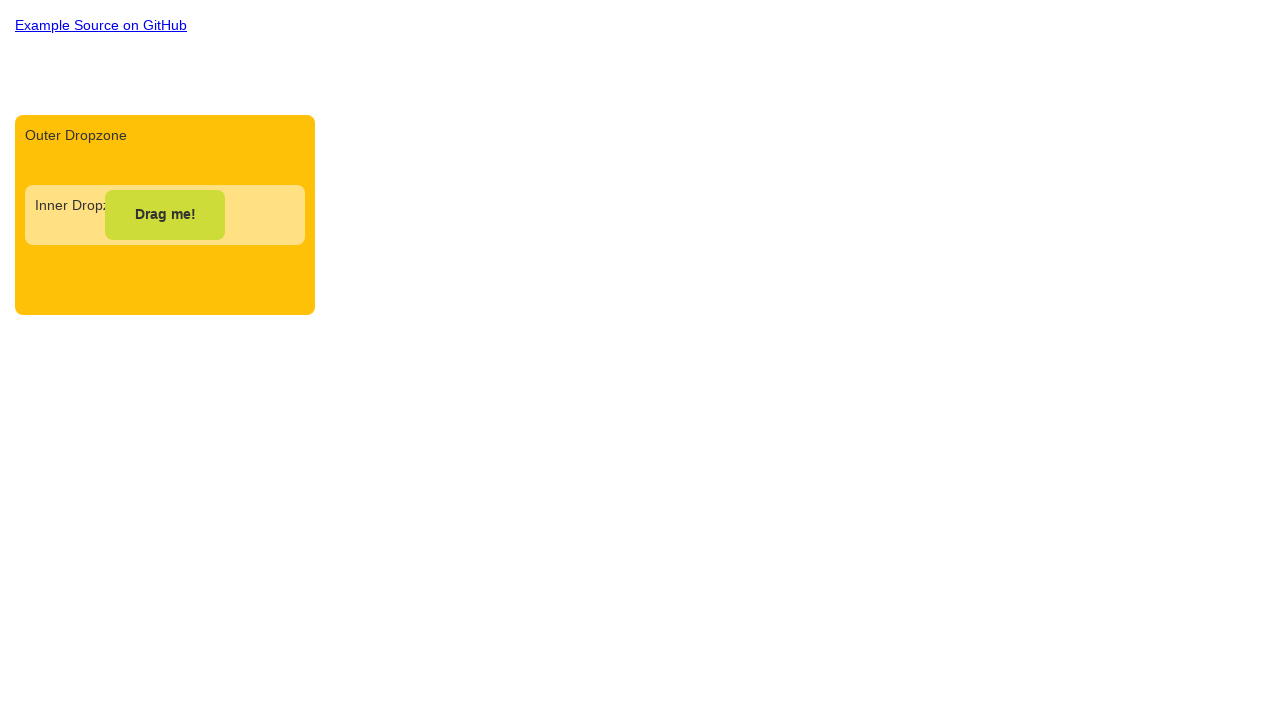

Moved mouse by offset (200px right, 200px down) at (305, 390)
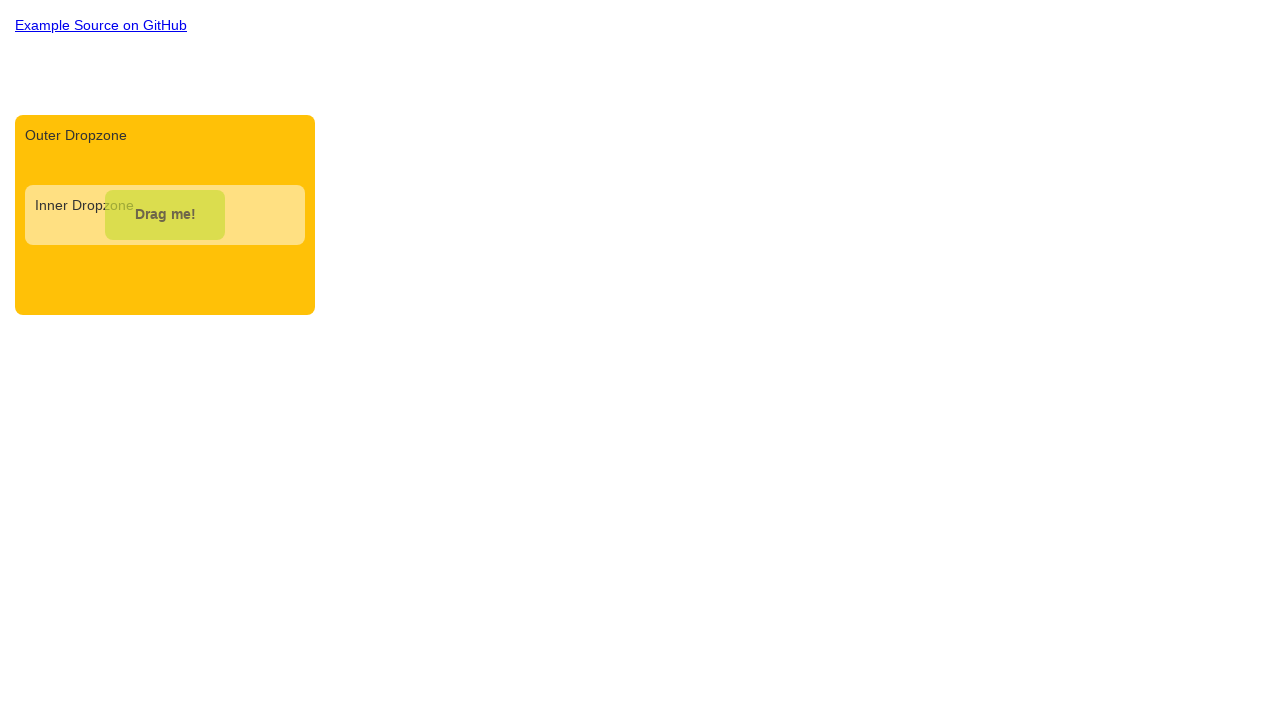

Released mouse button to complete drag operation at (305, 390)
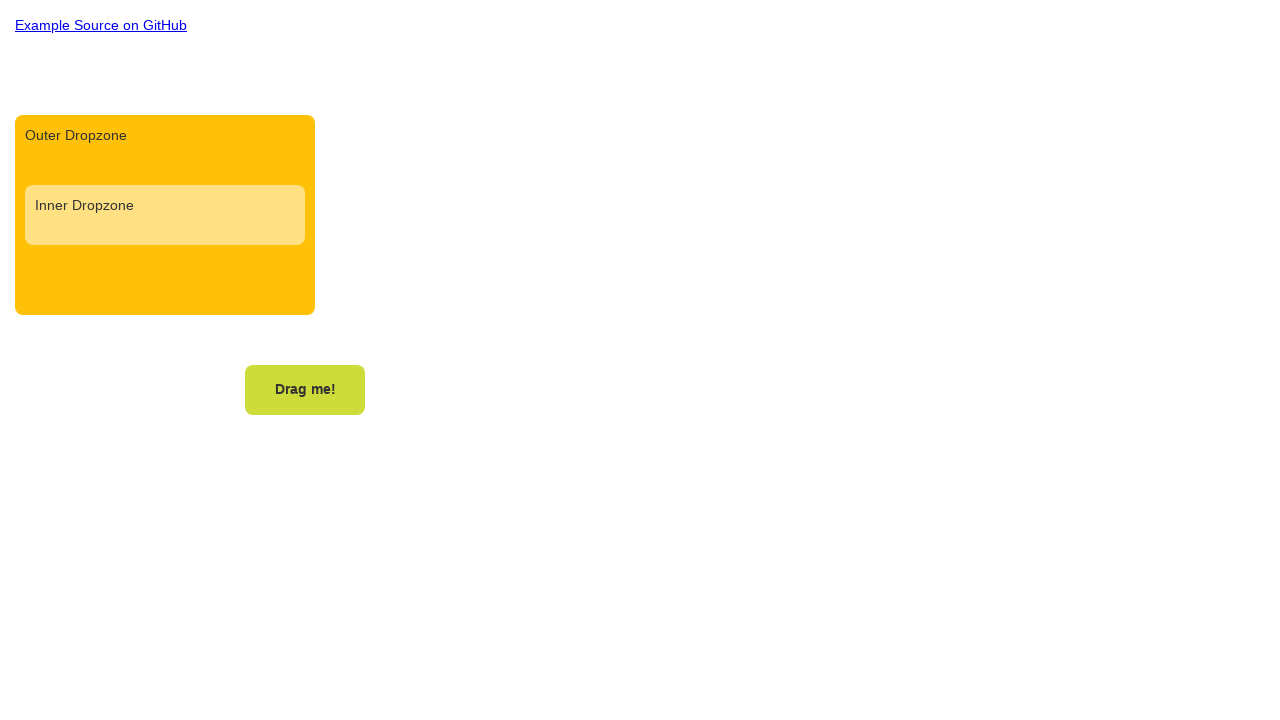

Hovered over draggable element for Method 3 at (305, 390) on .draggable
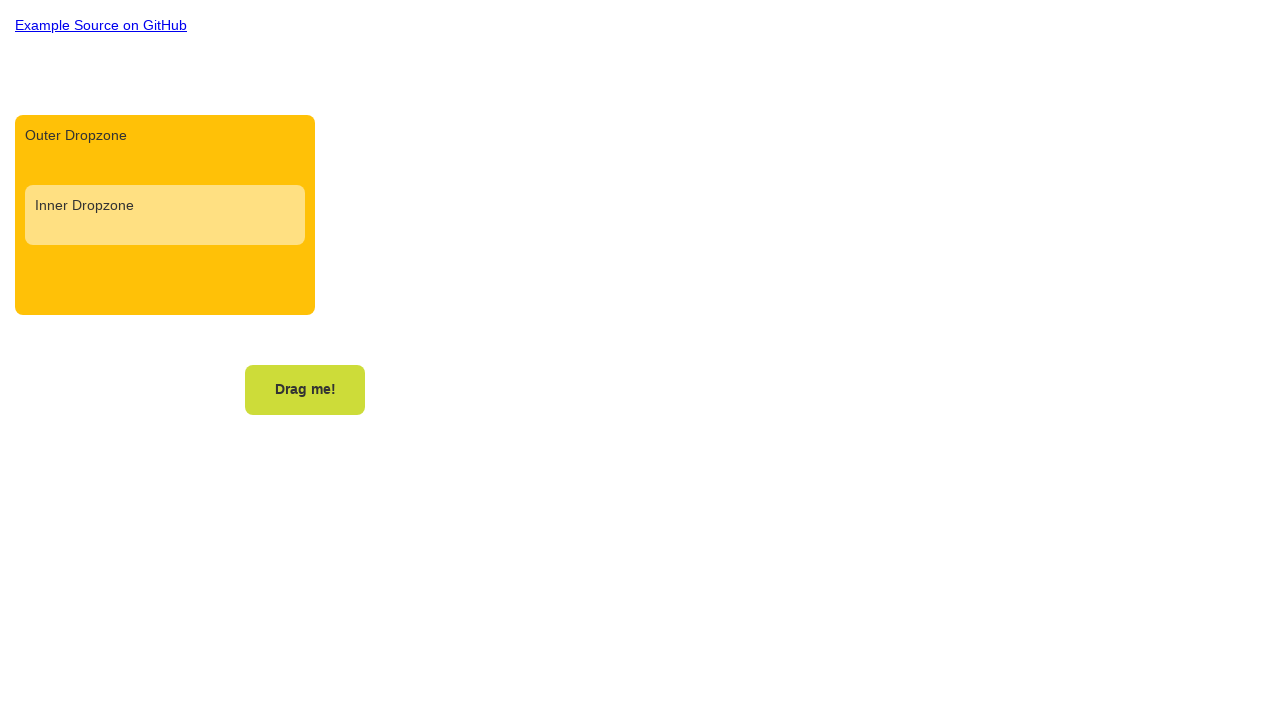

Pressed mouse button down on draggable element for Method 3 at (305, 390)
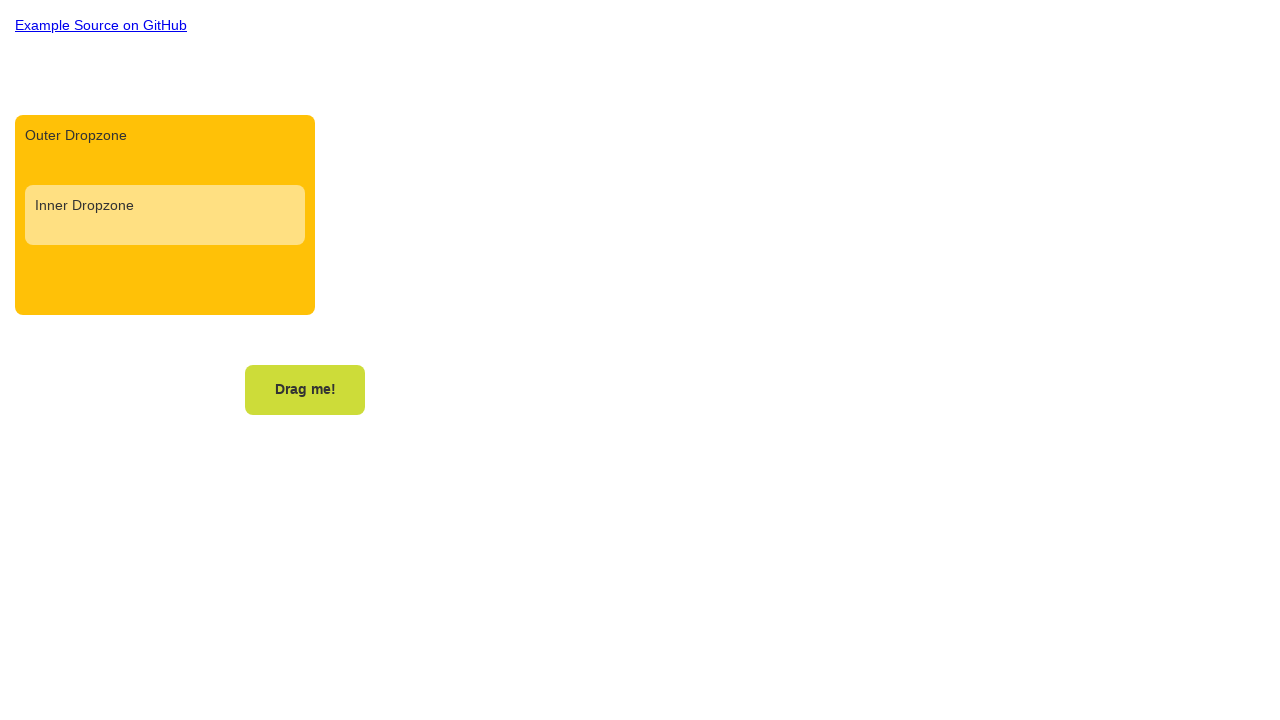

Hovered over drop zone element at (165, 215) on .dropzone-inner
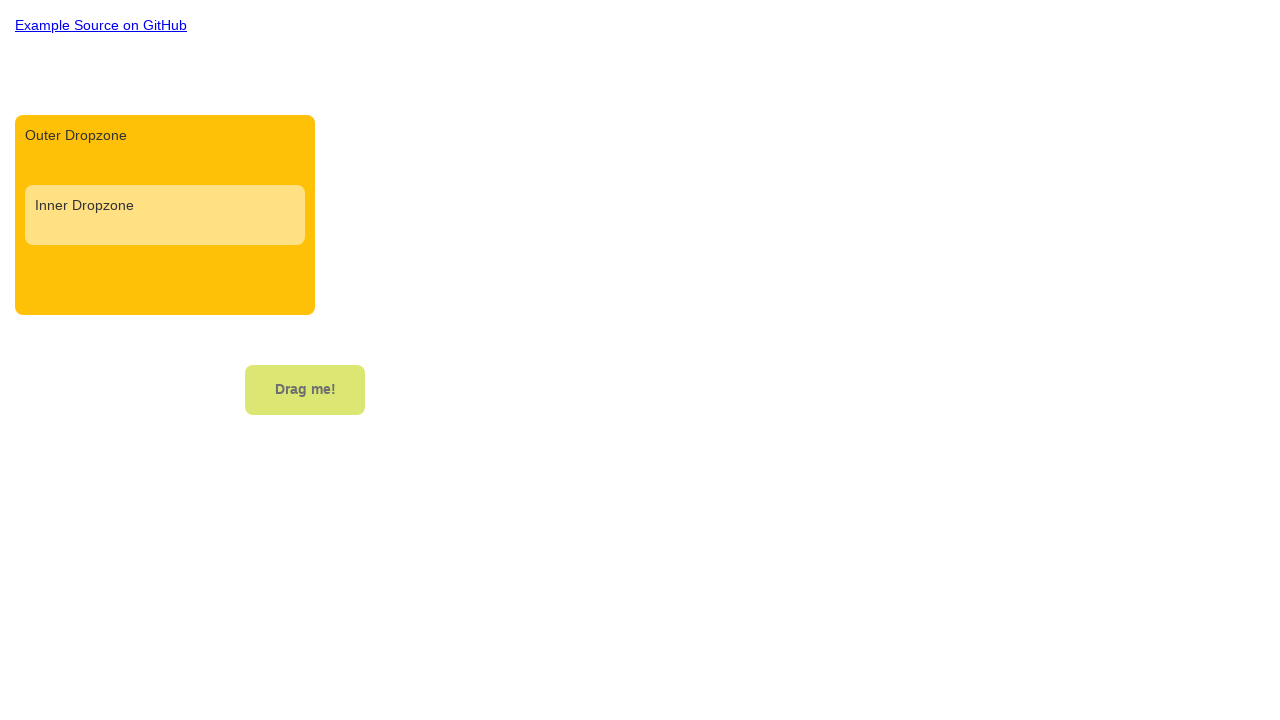

Released mouse button over drop zone to complete drag operation at (165, 215)
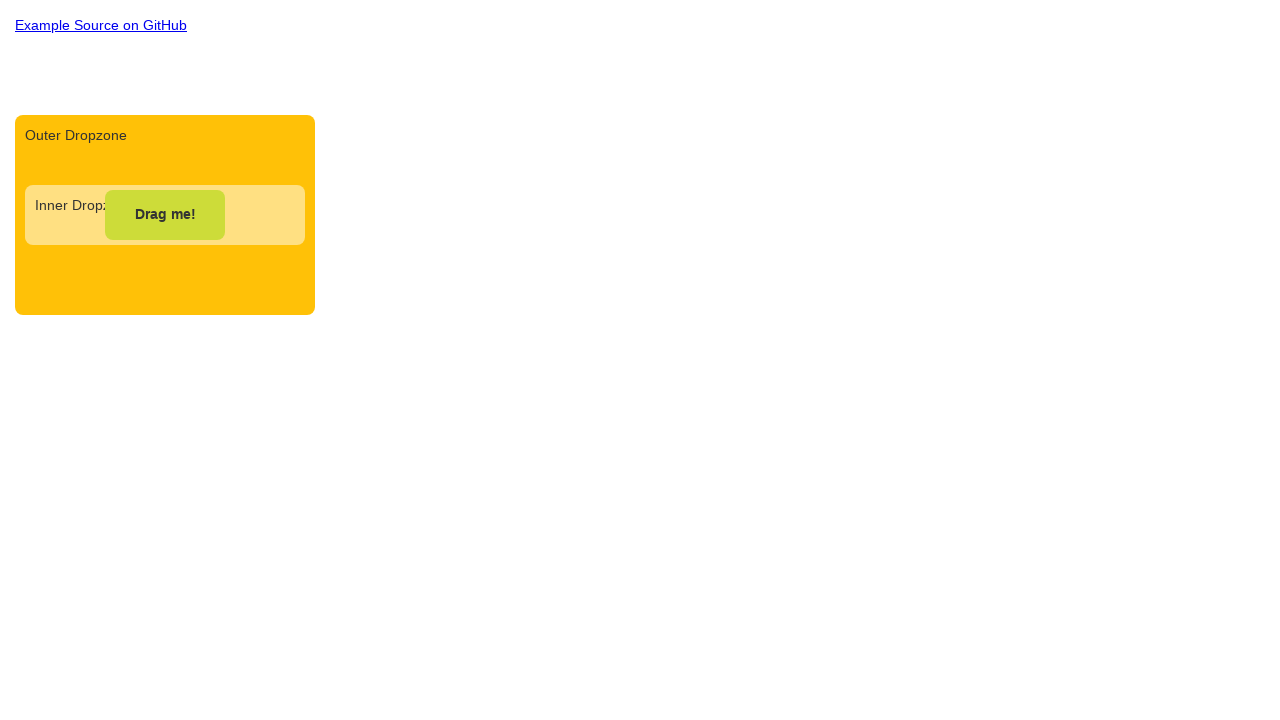

Hovered over draggable element for Method 4 at (165, 215) on .draggable
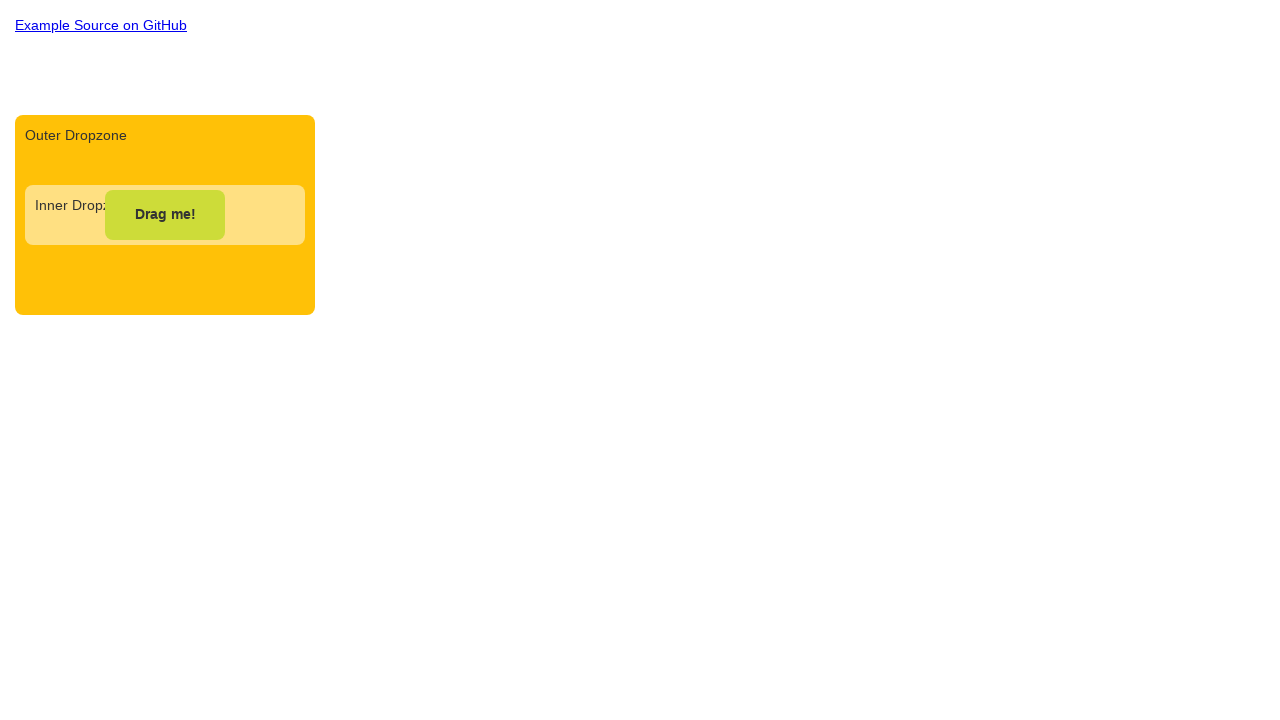

Pressed mouse button down on draggable element for Method 4 at (165, 215)
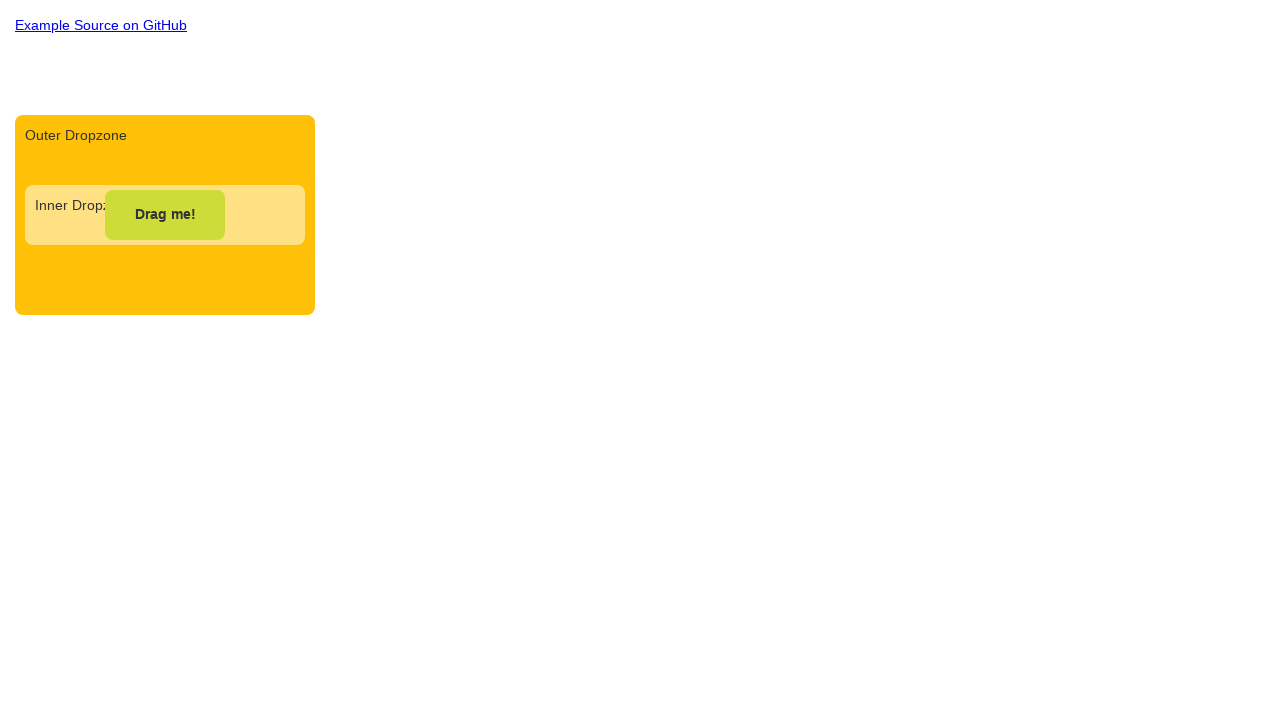

Released mouse button on same element at (165, 215)
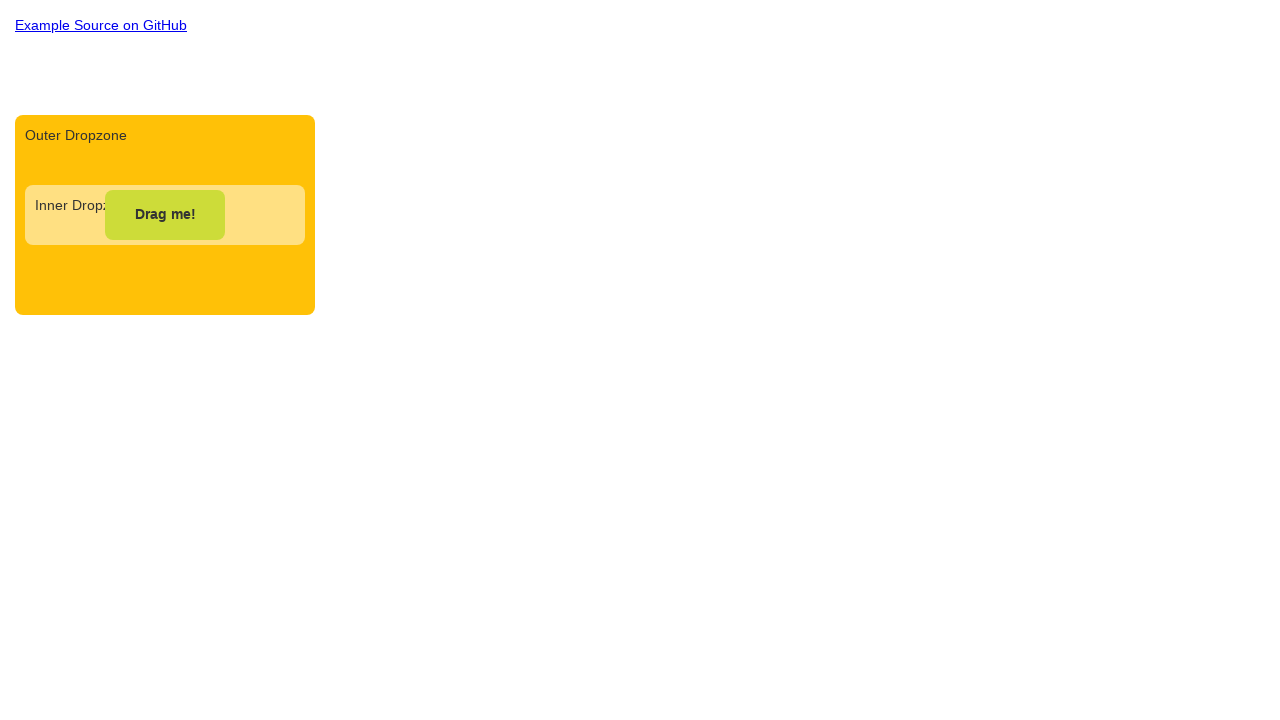

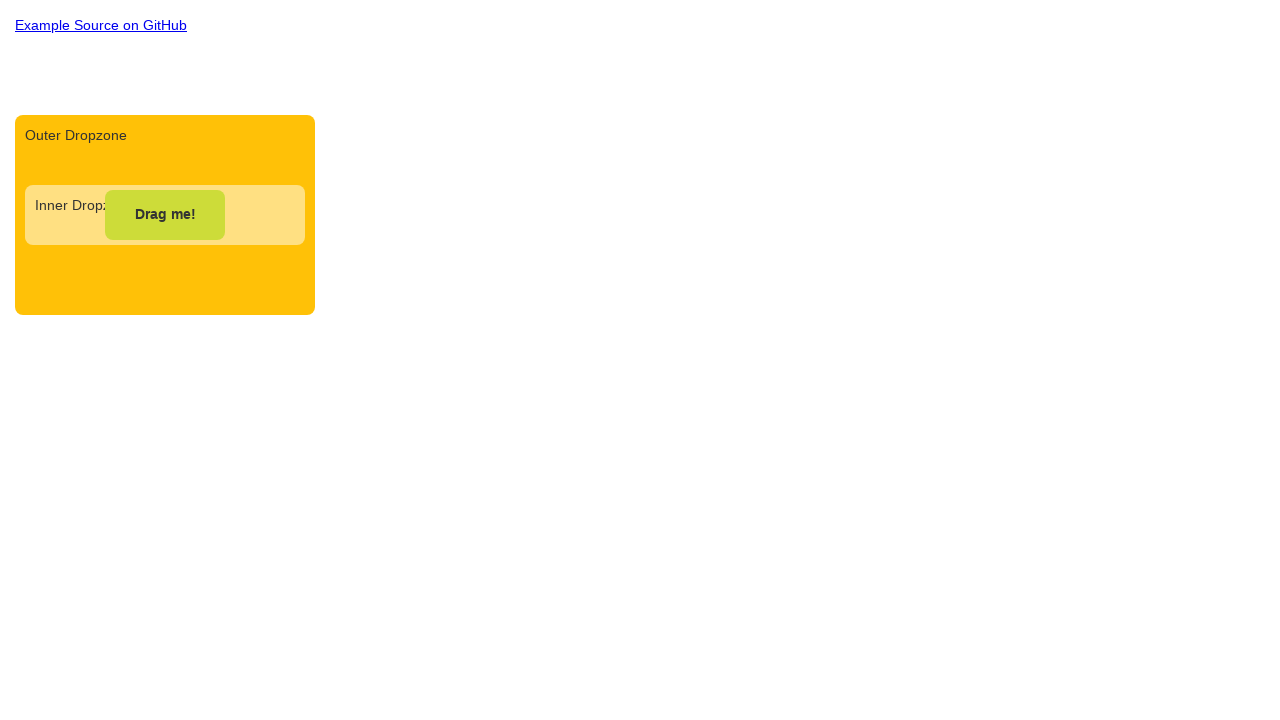